Tests calorie calculator form by selecting gender and activity level from dropdown

Starting URL: https://www.calculator.net/calorie-calculator.html

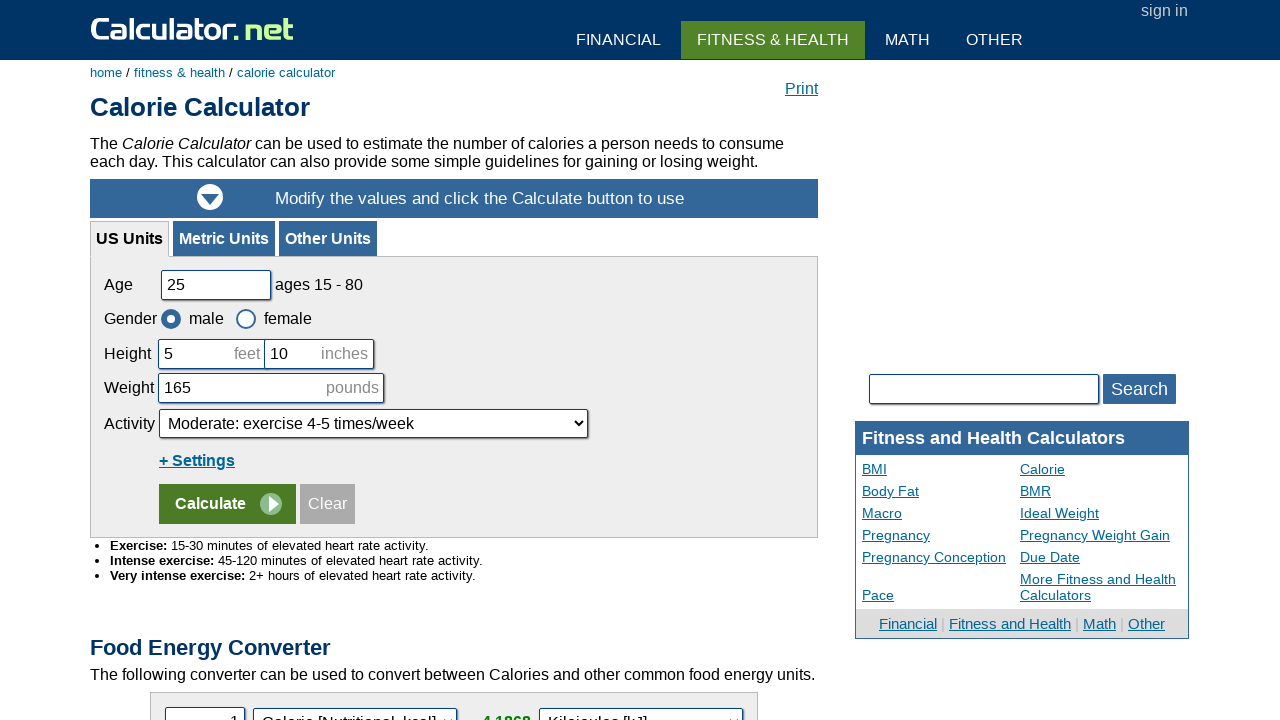

Clicked on female gender radio button at (246, 319) on xpath=/html/body/div[3]/div[1]/div[5]/form/table[1]/tbody/tr[2]/td[2]/label[2]/s
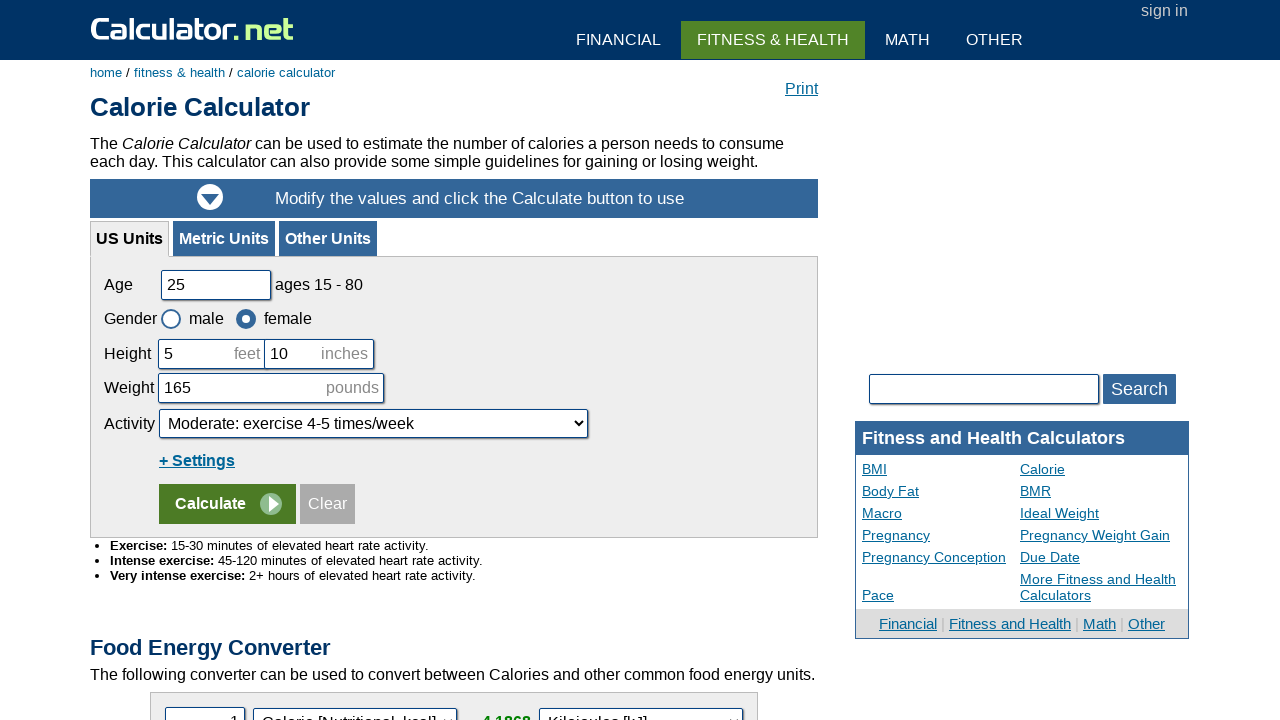

Selected activity level 1.55 from dropdown on #cactivity
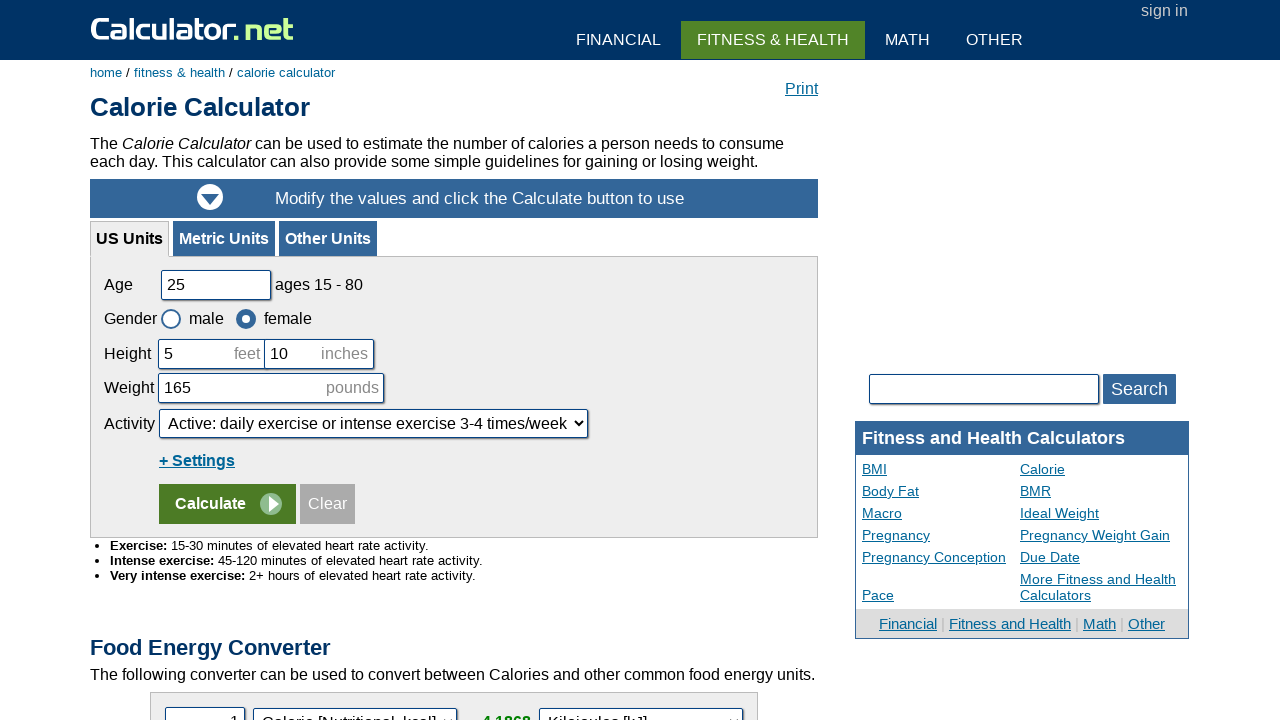

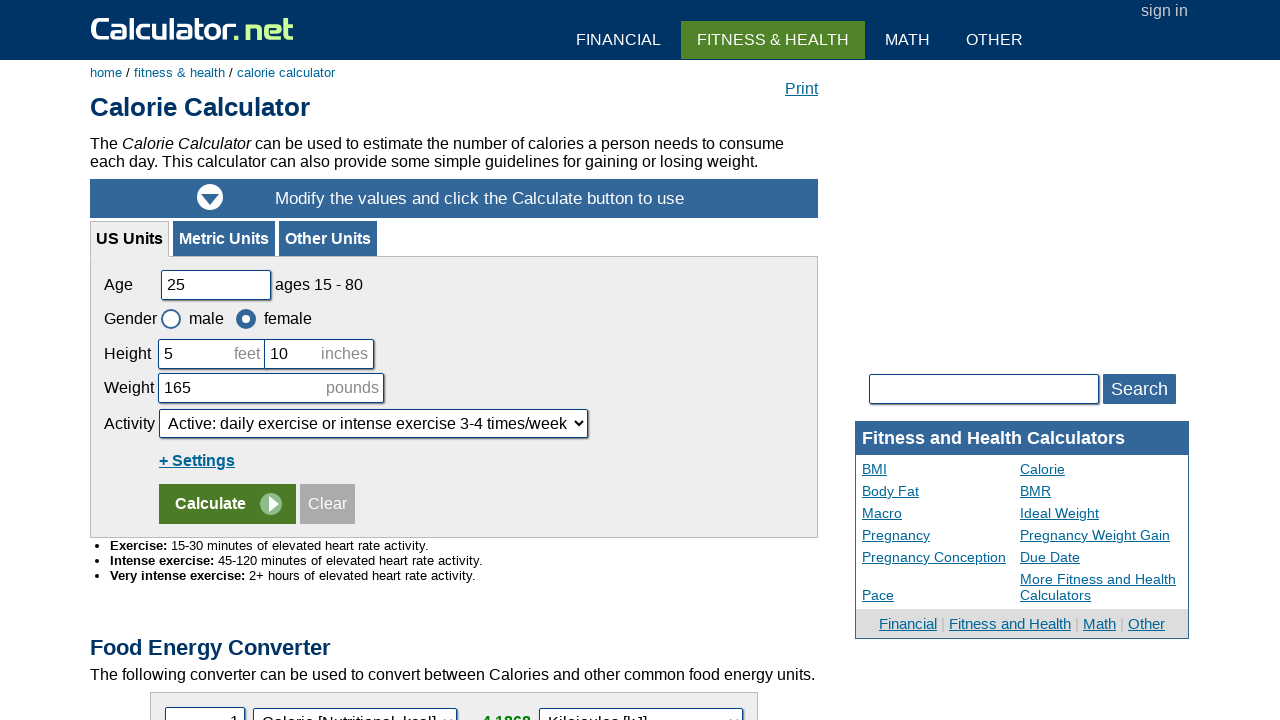